Tests checkbox functionality by clicking a checkbox to select it, verifying the selection state, clicking again to deselect it, and counting total checkboxes on the page.

Starting URL: https://rahulshettyacademy.com/AutomationPractice/

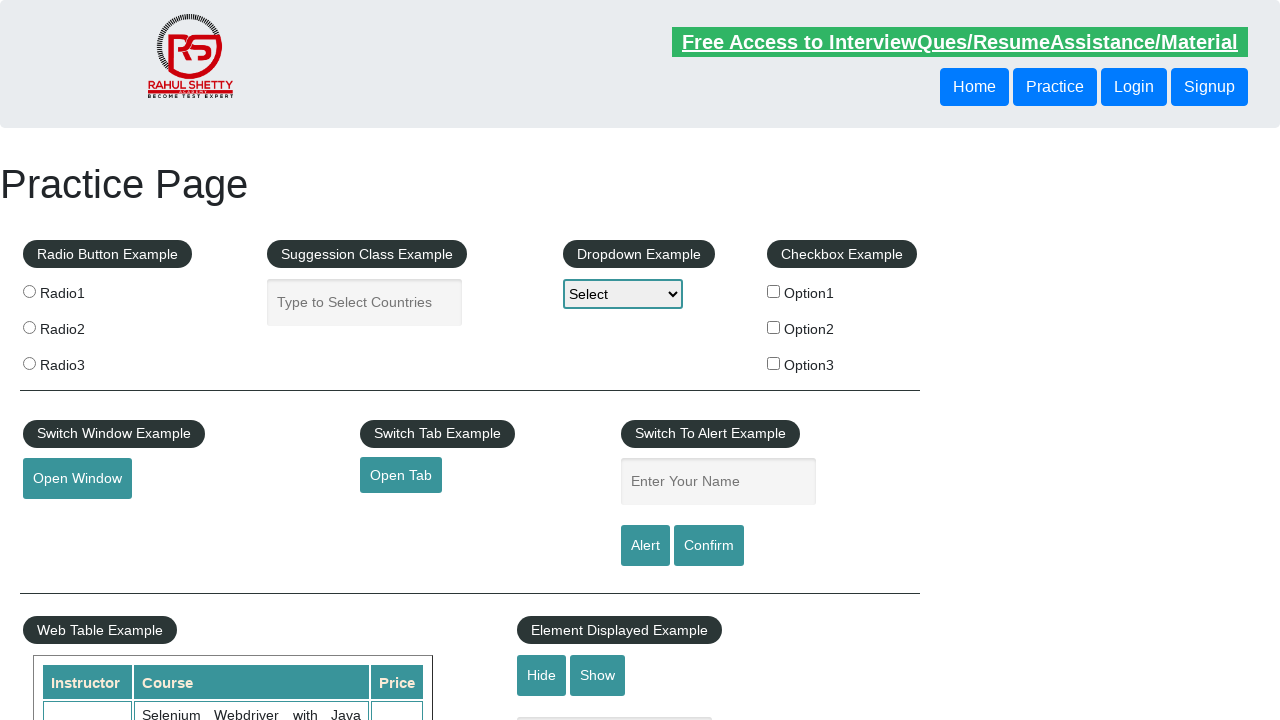

Navigated to AutomationPractice page
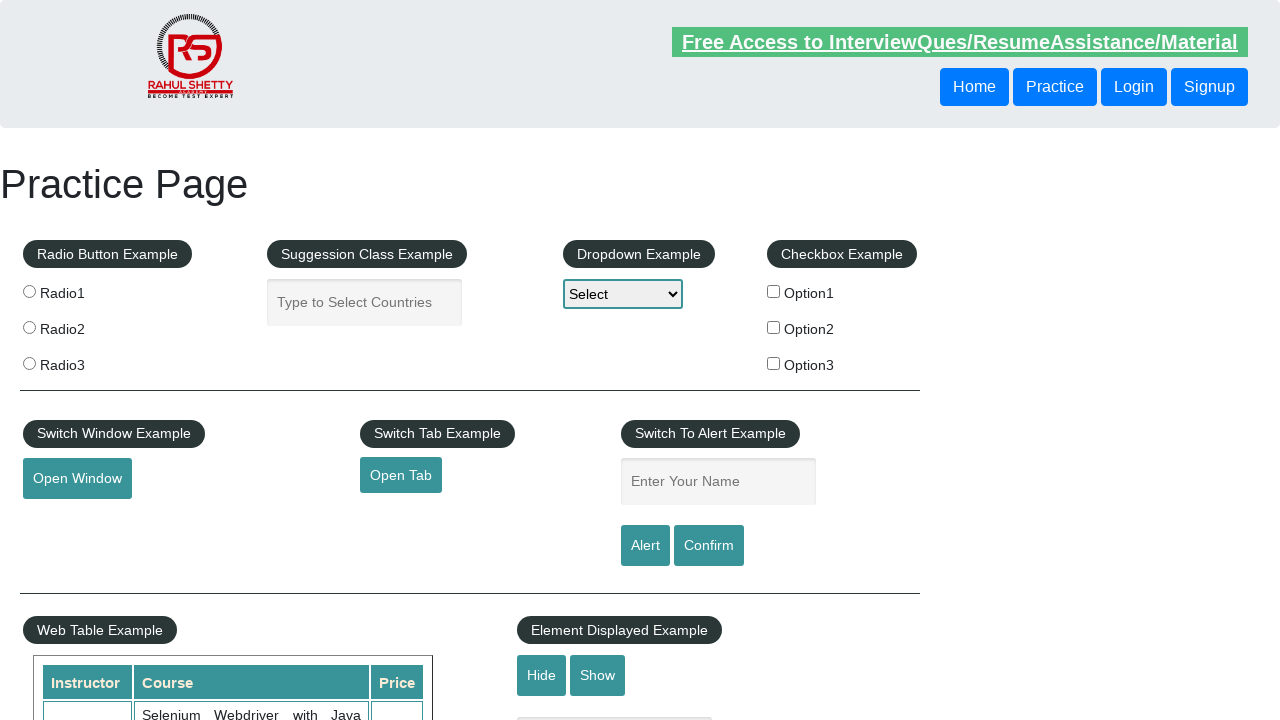

Clicked checkbox option 1 to select it at (774, 291) on input#checkBoxOption1
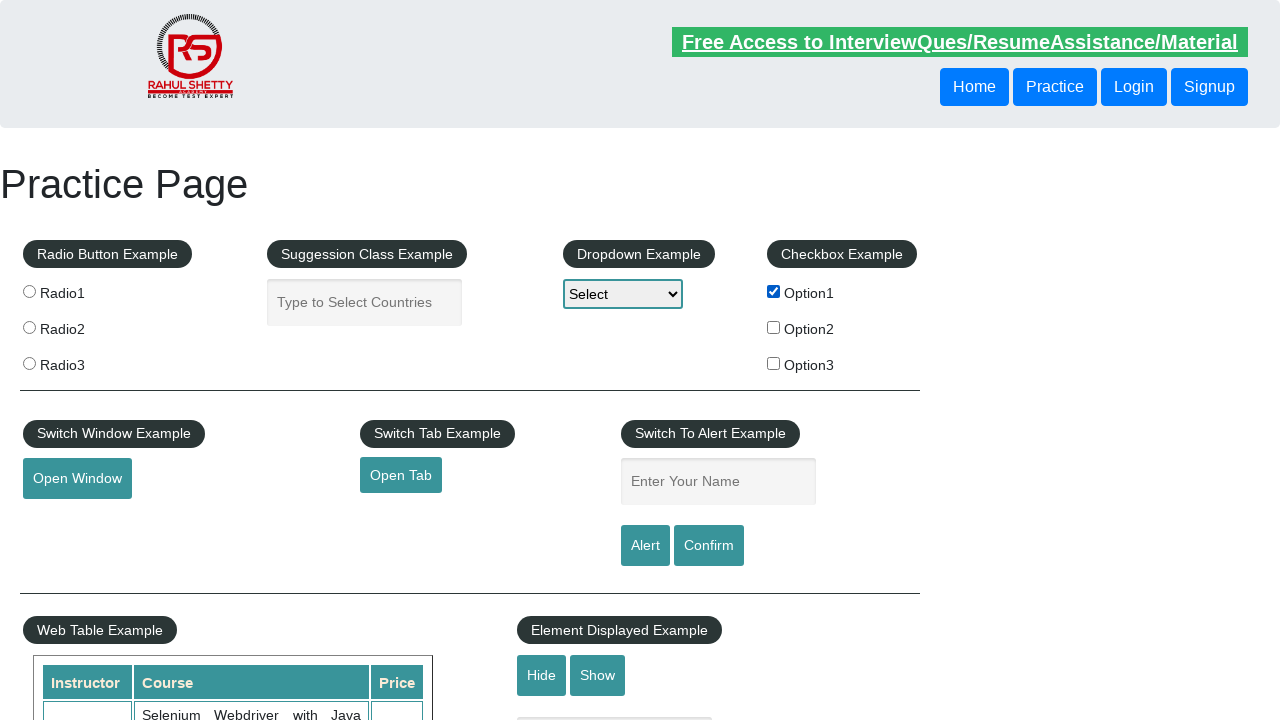

Verified checkbox option 1 is selected
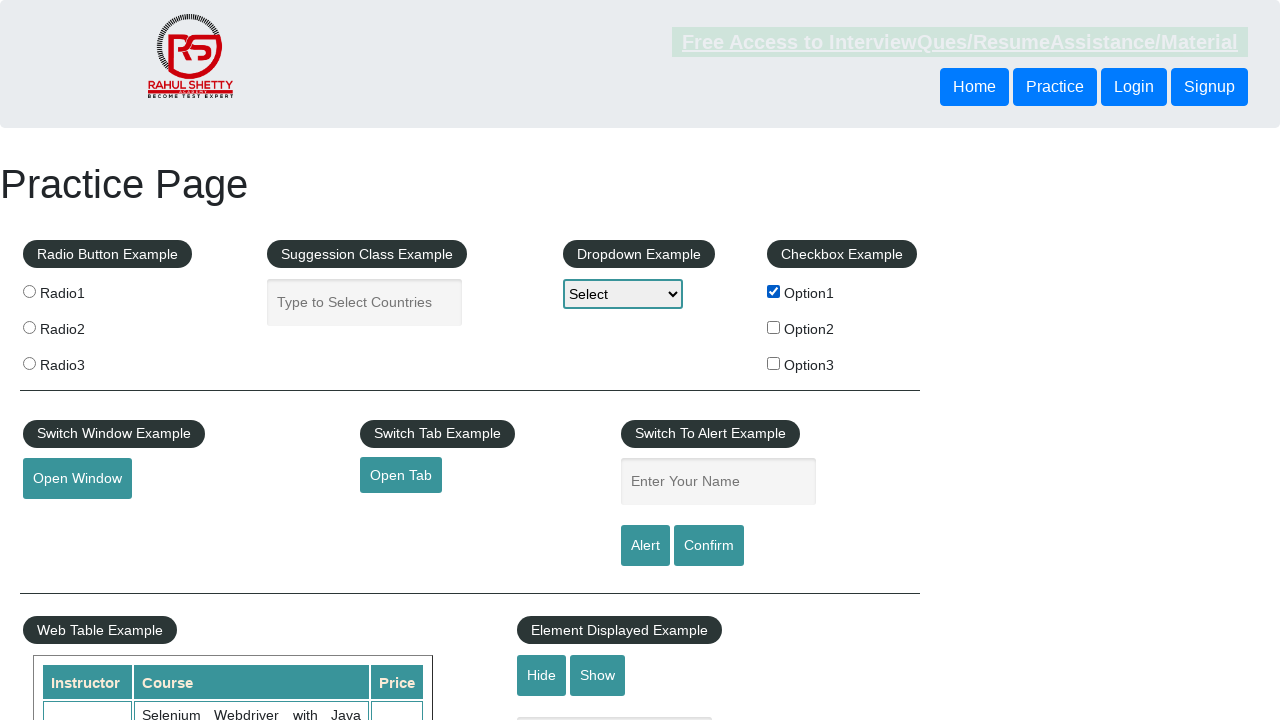

Clicked checkbox option 1 again to deselect it at (774, 291) on input#checkBoxOption1
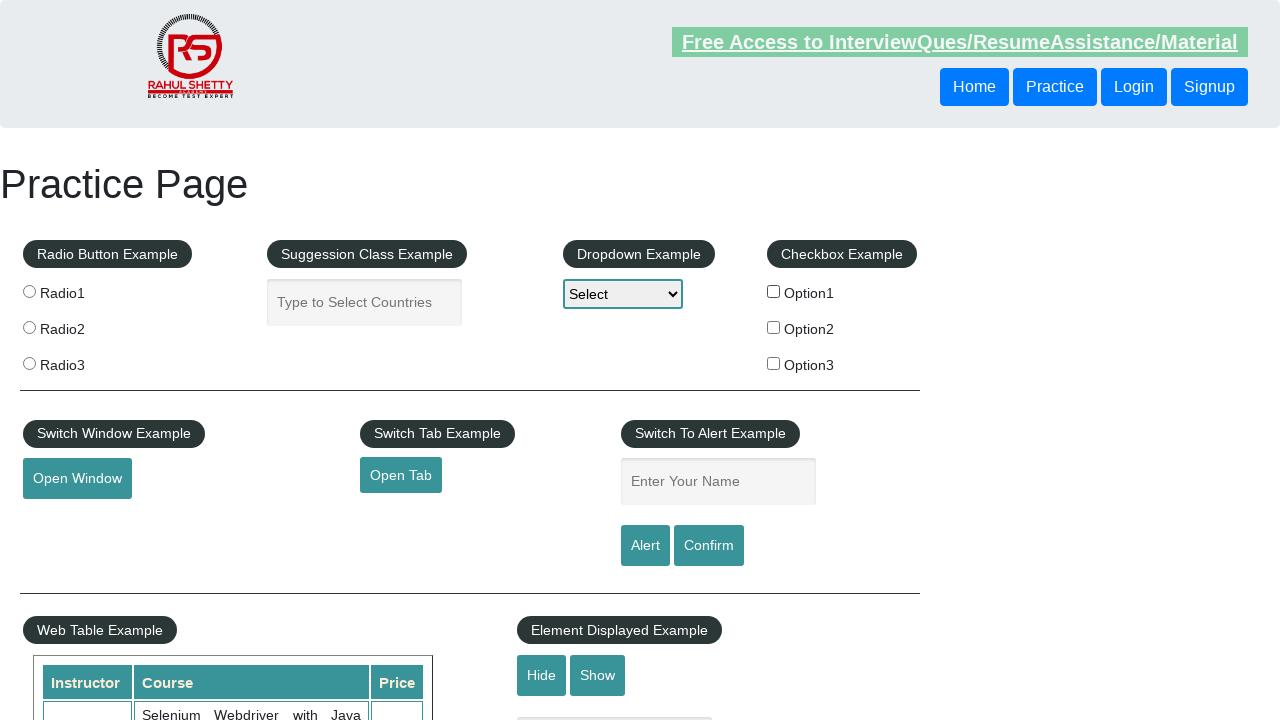

Verified checkbox option 1 is now deselected
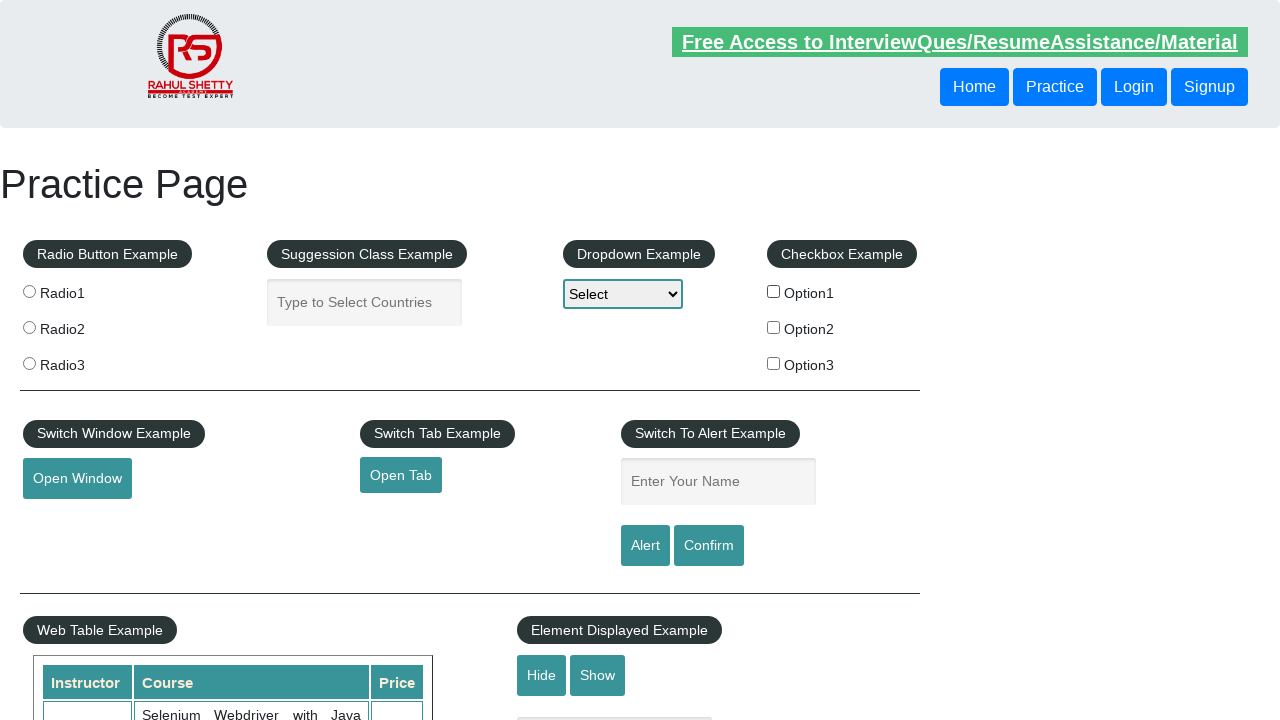

Located all checkboxes with name containing 'checkBoxOption'
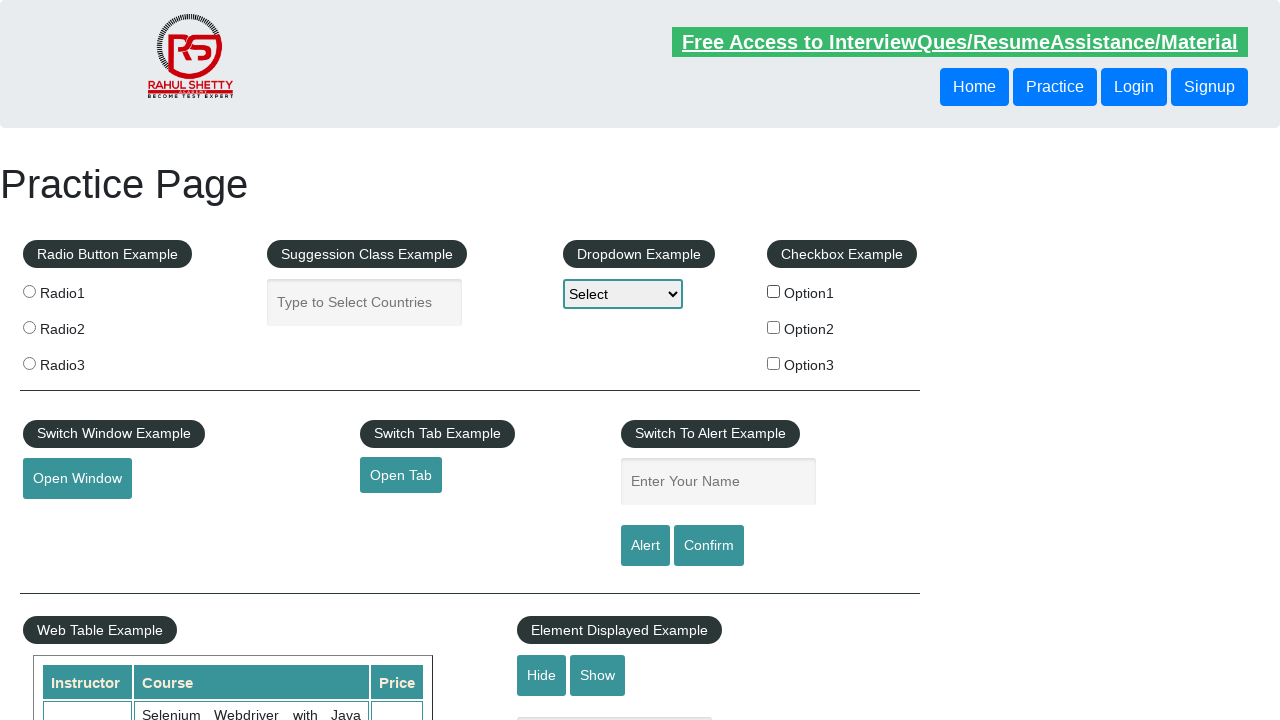

Counted total checkboxes: 3
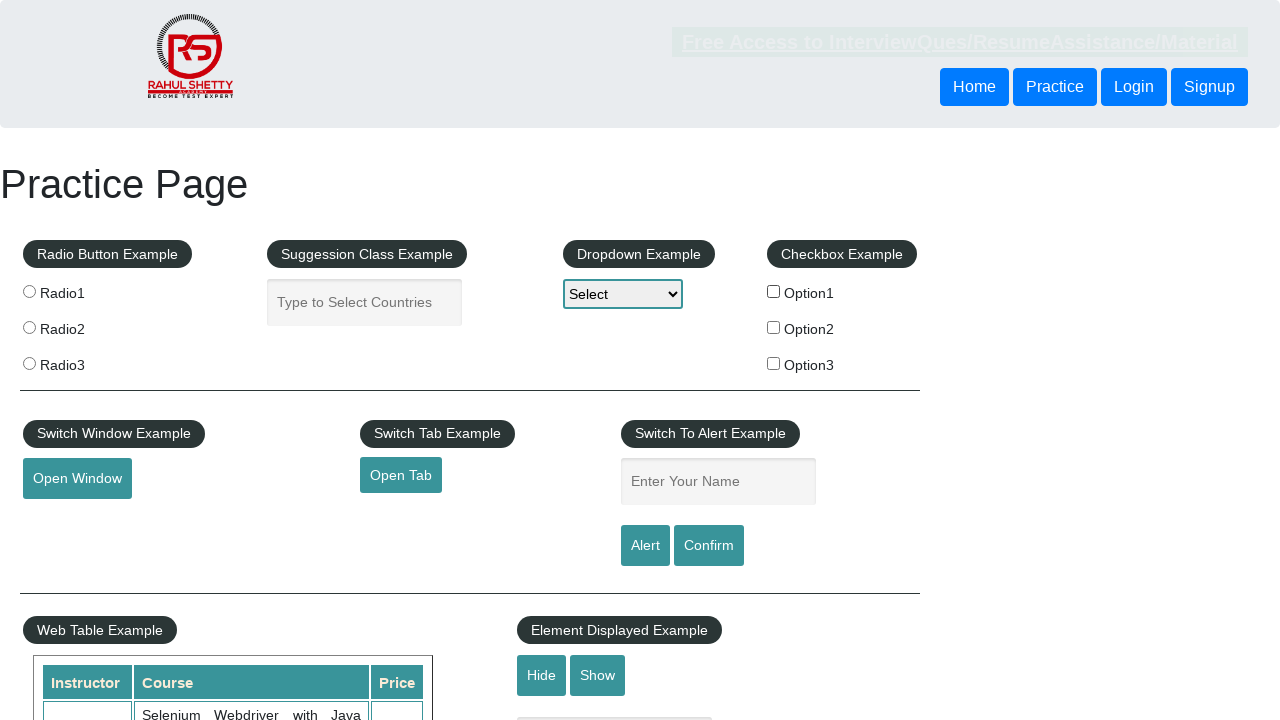

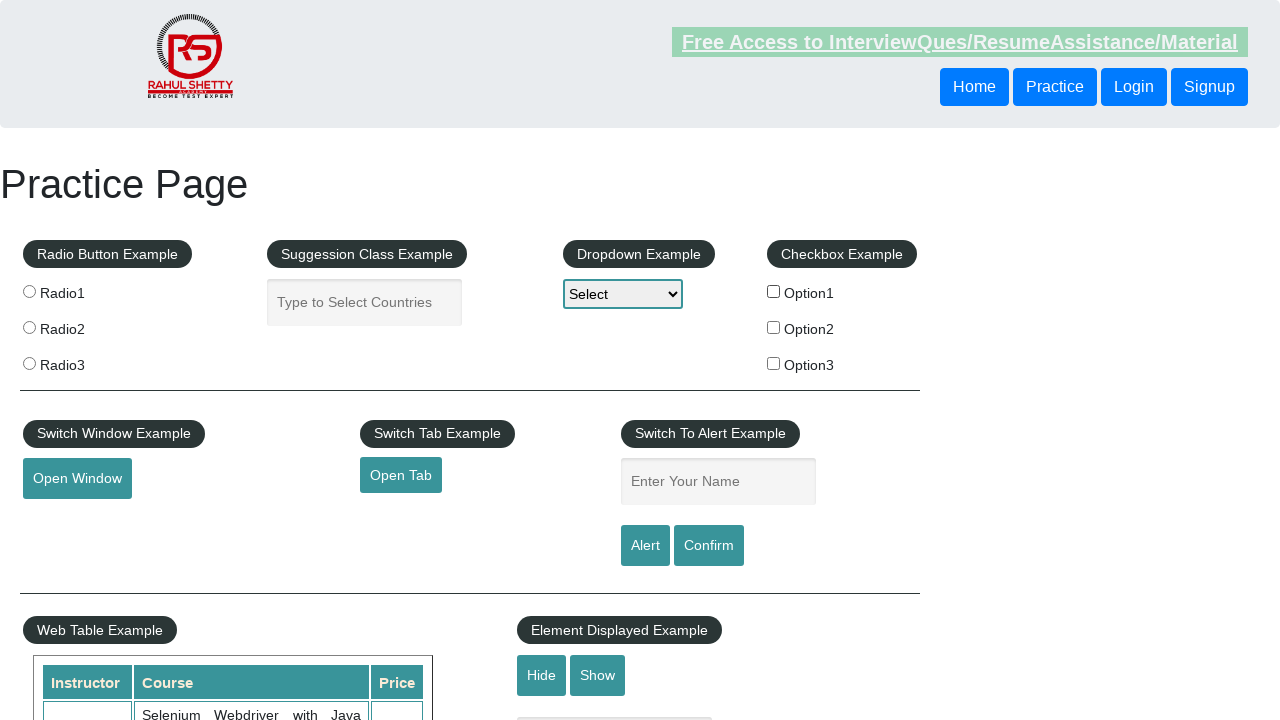